Tests the Senior Citizen checkbox by verifying it is initially unselected, clicking it, and then verifying it becomes selected.

Starting URL: https://rahulshettyacademy.com/dropdownsPractise/

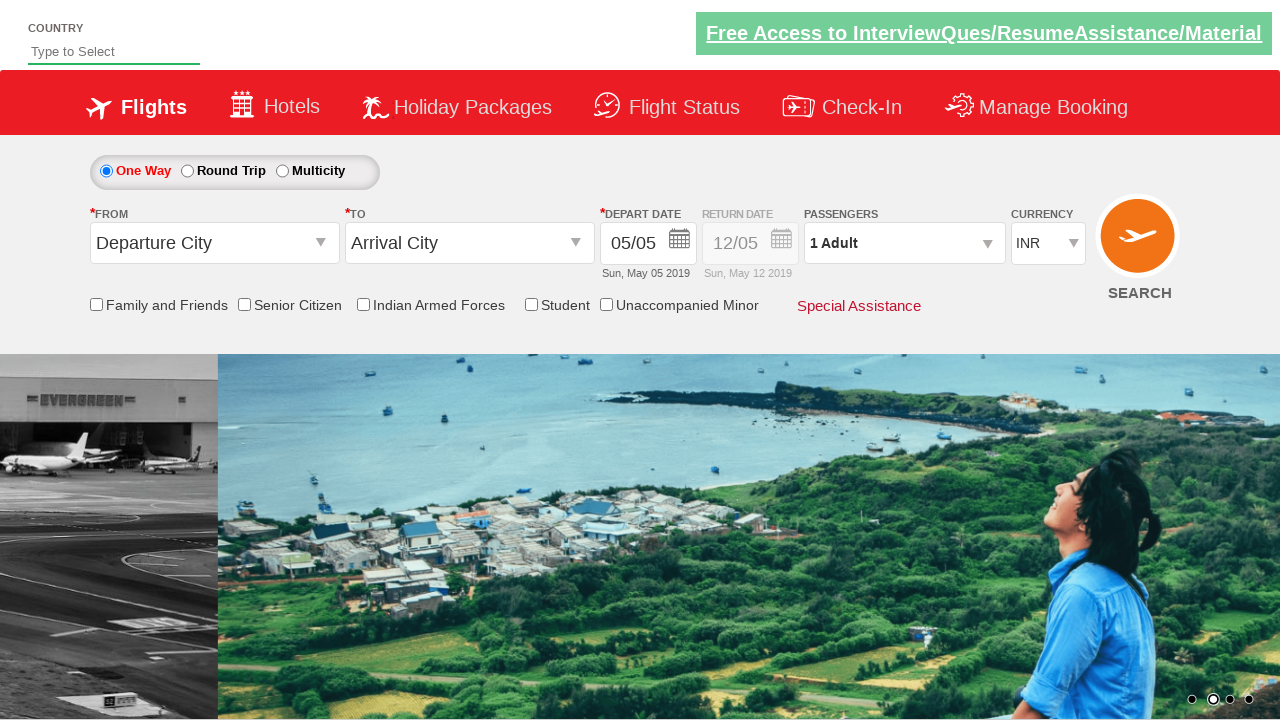

Navigated to the dropdowns practice page
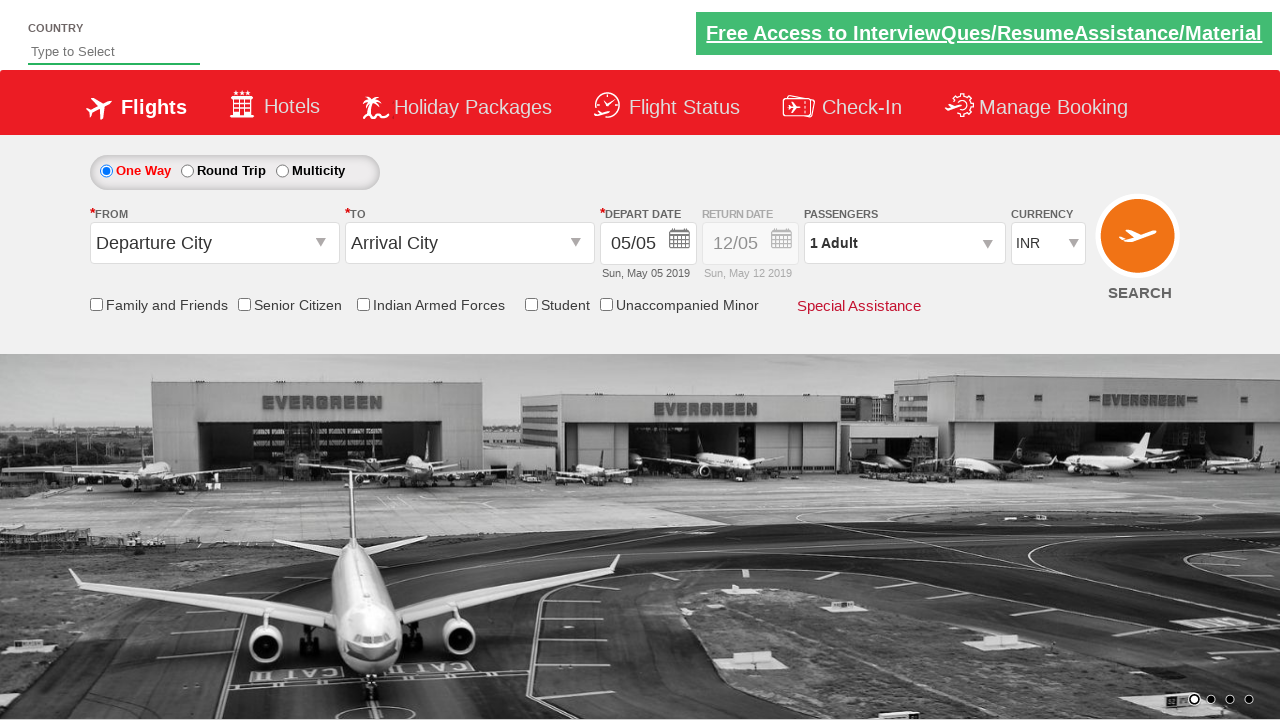

Located the Senior Citizen checkbox element
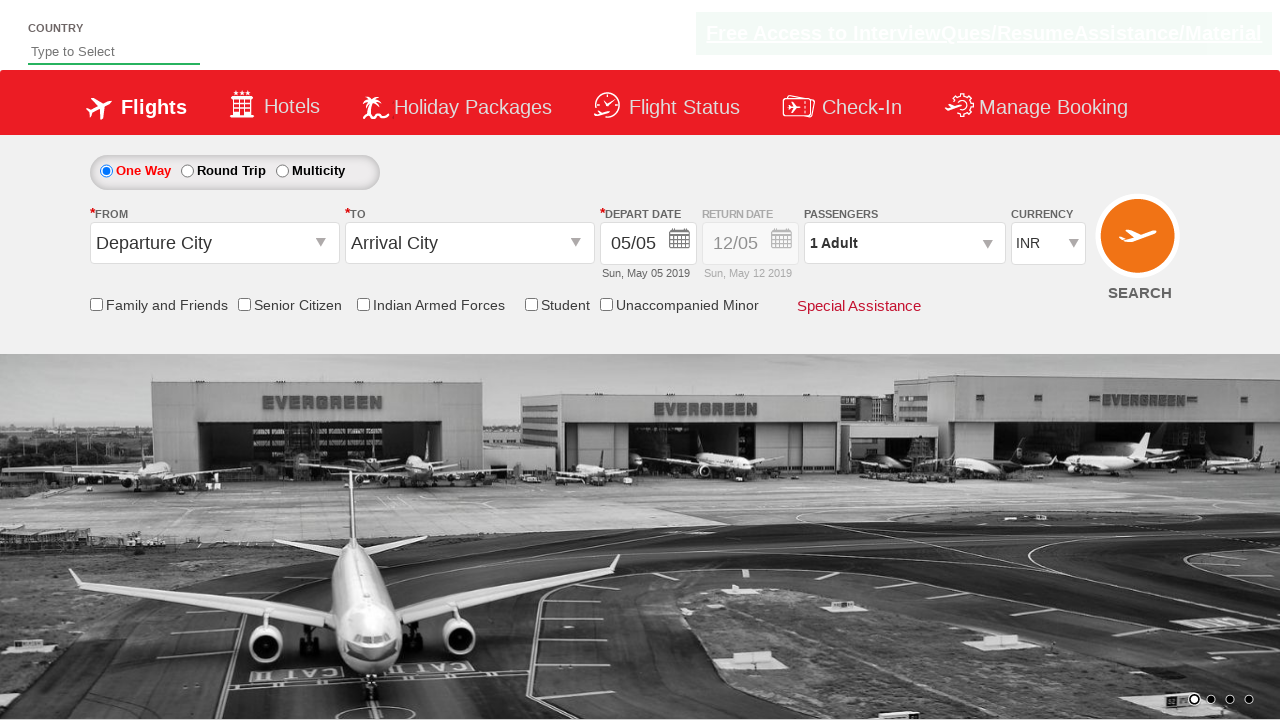

Verified Senior Citizen checkbox is initially unselected
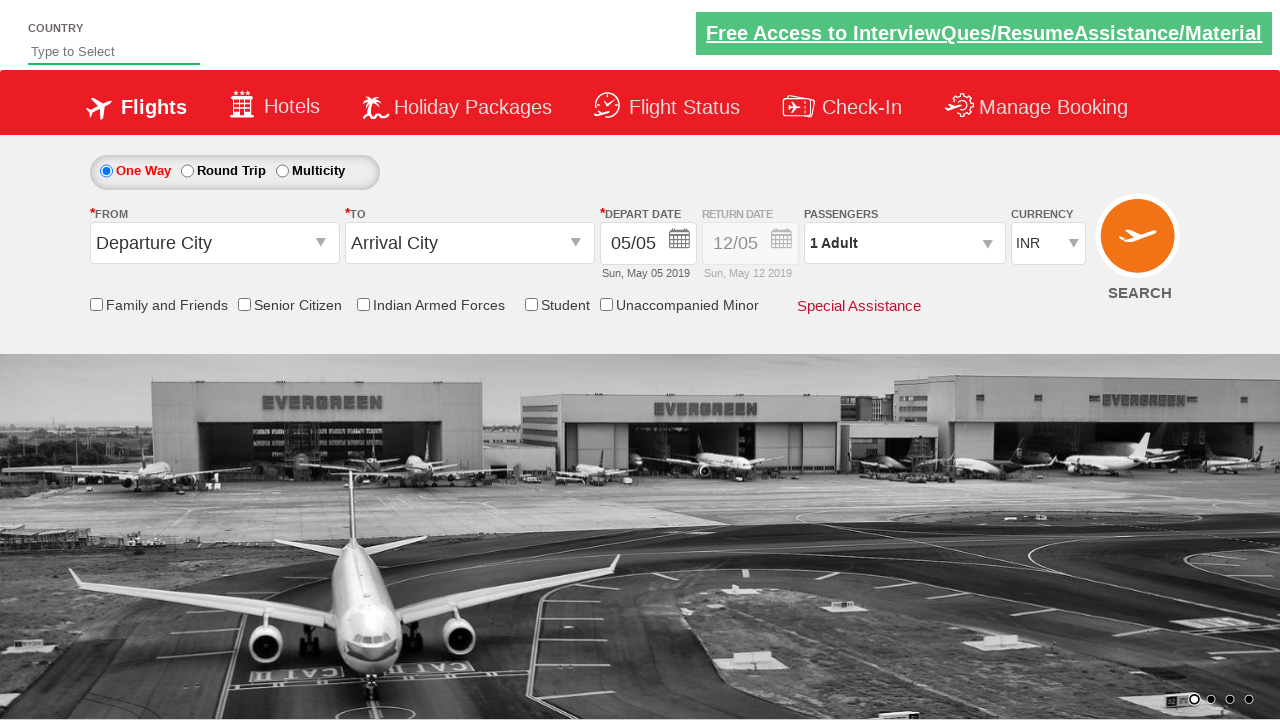

Clicked the Senior Citizen checkbox to select it at (244, 304) on [id*='SeniorCitizenDiscount']
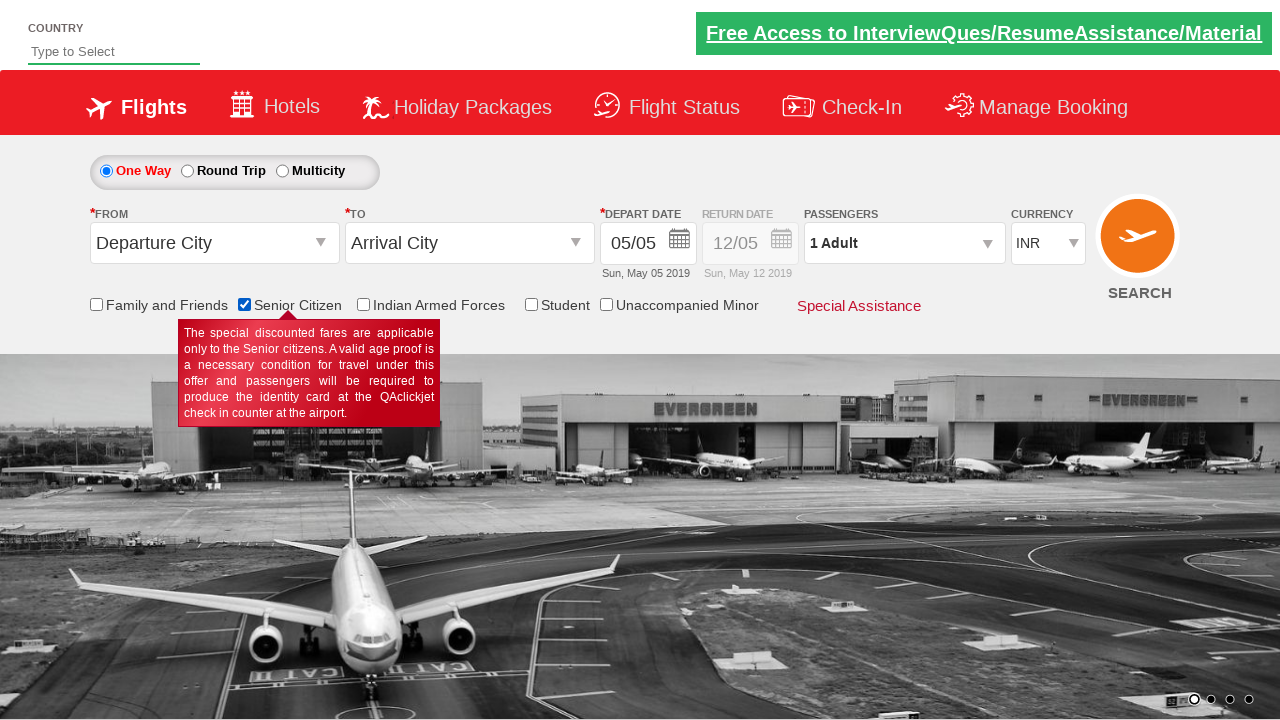

Verified Senior Citizen checkbox is now selected
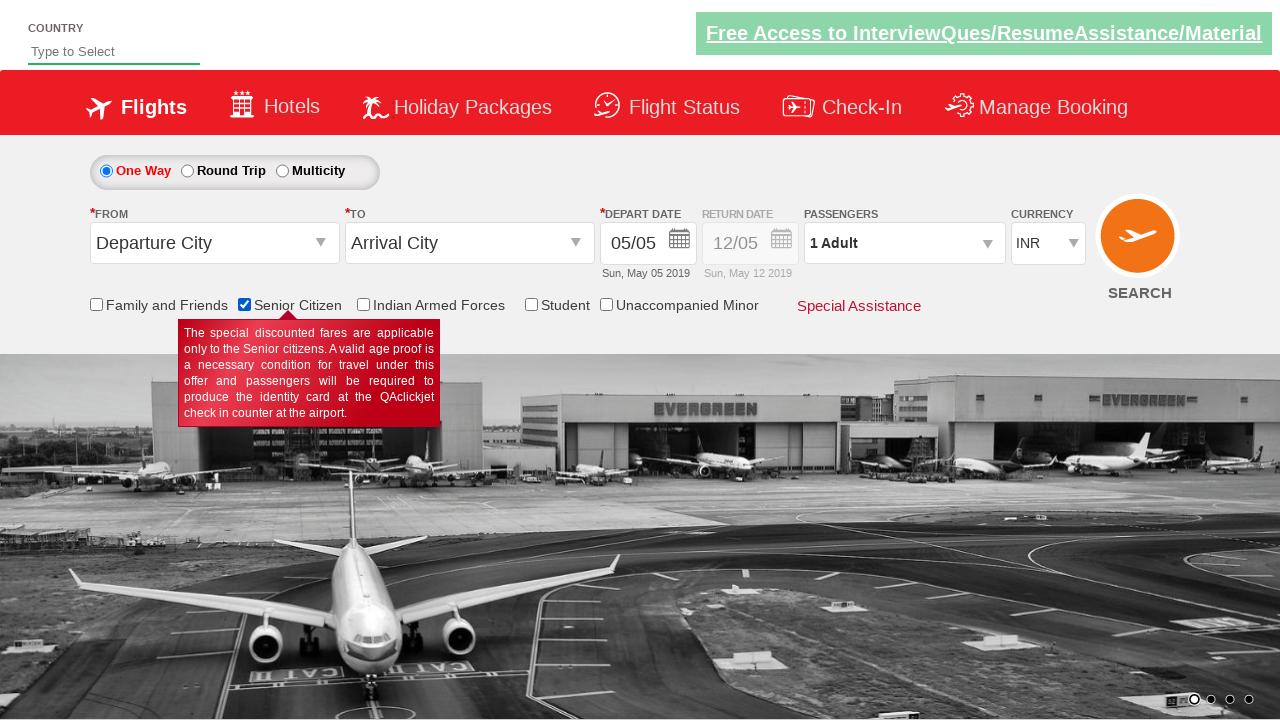

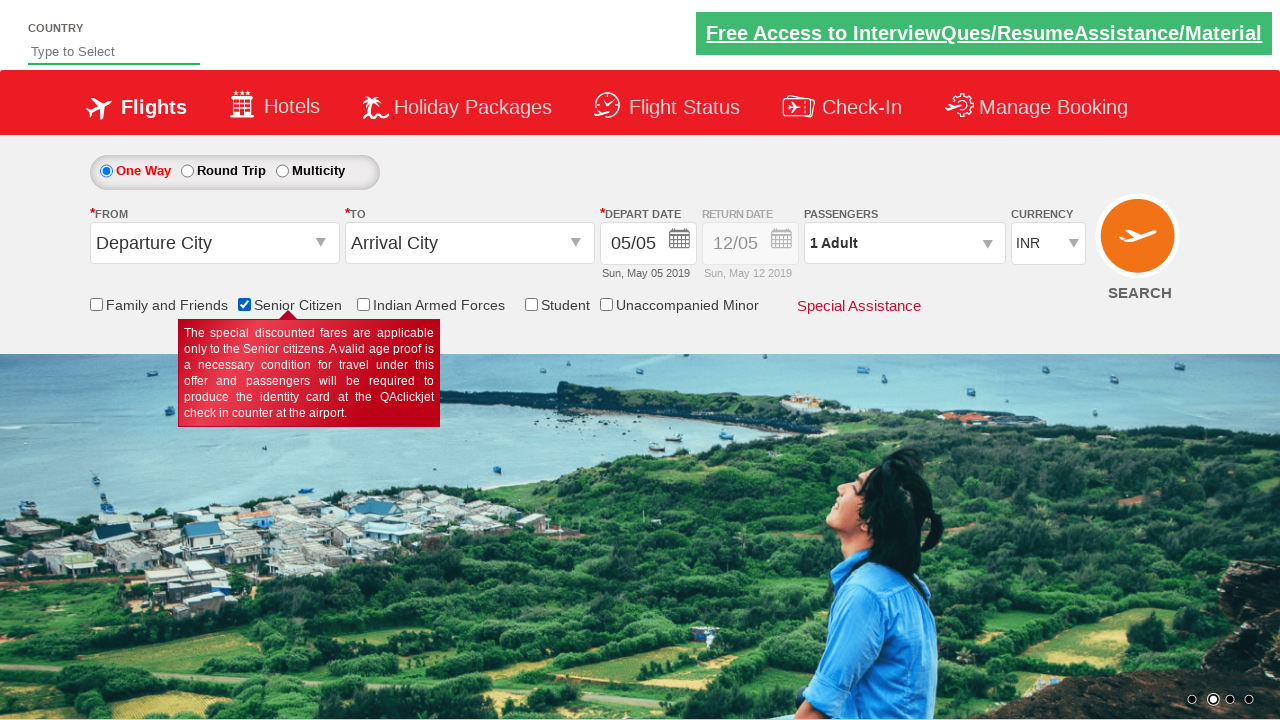